Tests moving mouse to specific viewport coordinates

Starting URL: https://selenium.dev/selenium/web/mouse_interaction.html

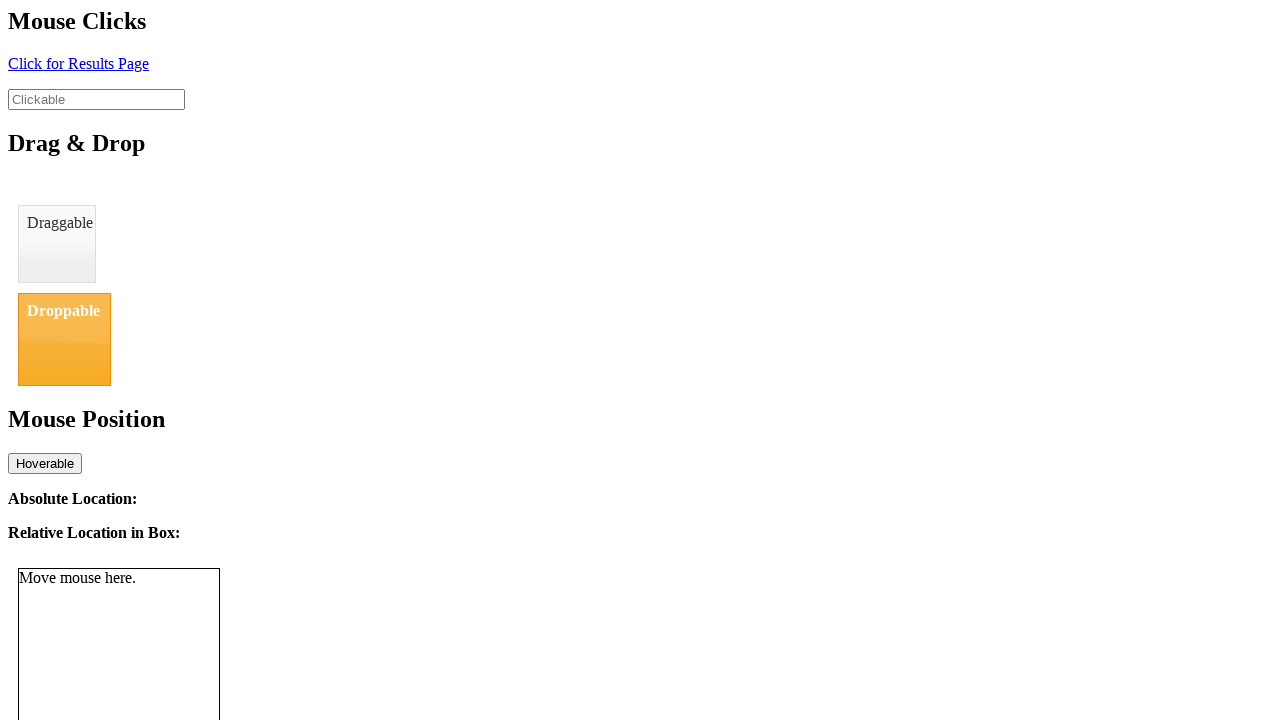

Navigated to mouse interaction test page
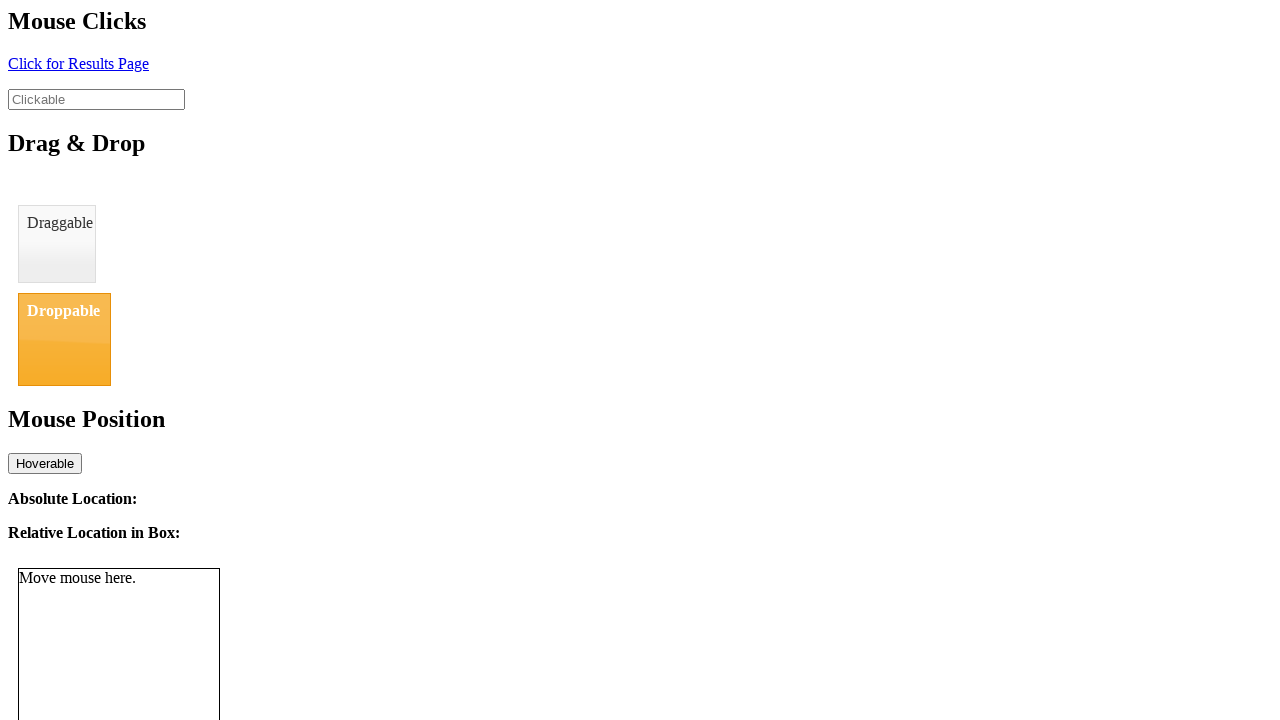

Moved mouse to viewport coordinates (8, 0) at (8, 0)
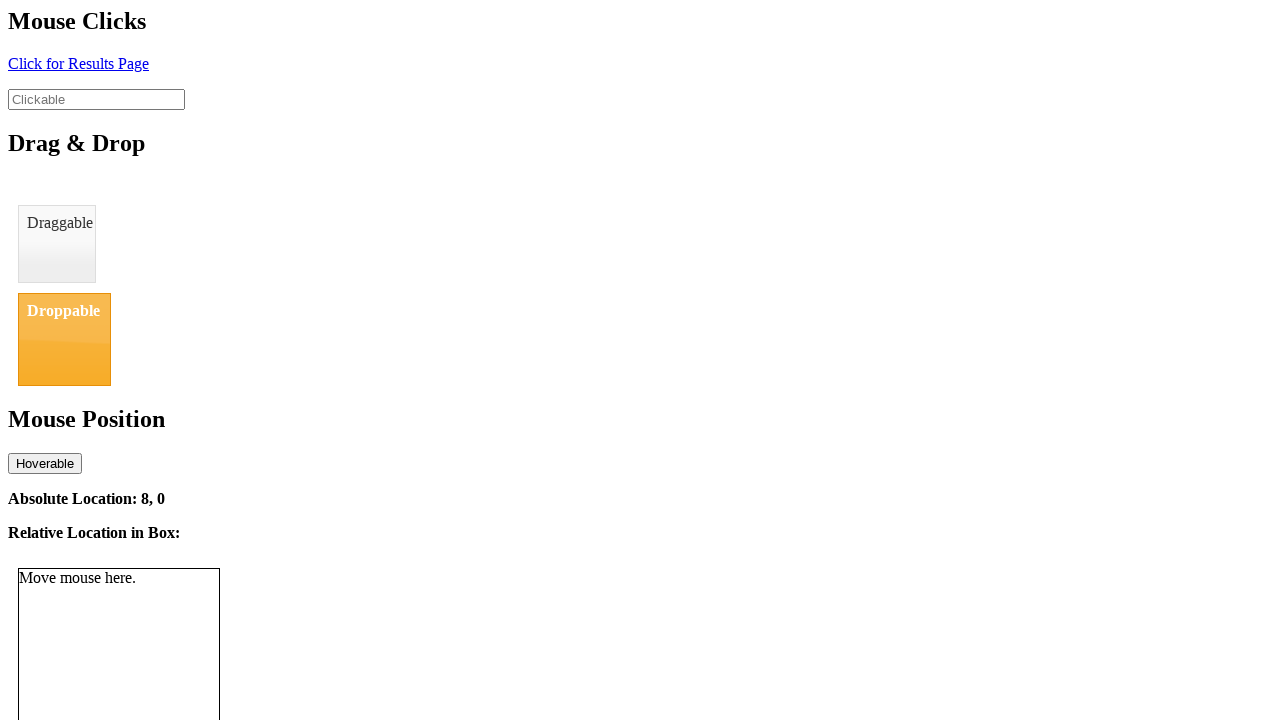

Retrieved absolute location coordinates from page
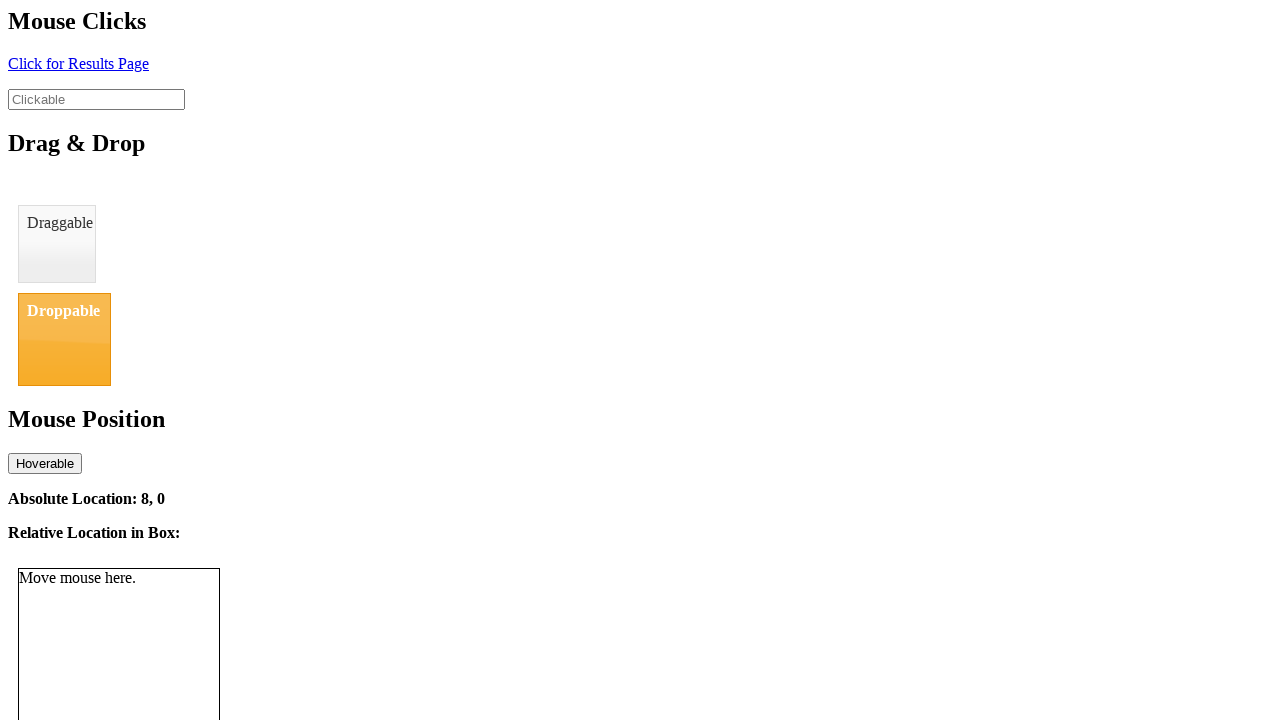

Verified that X coordinate is approximately 8 (within tolerance of 2)
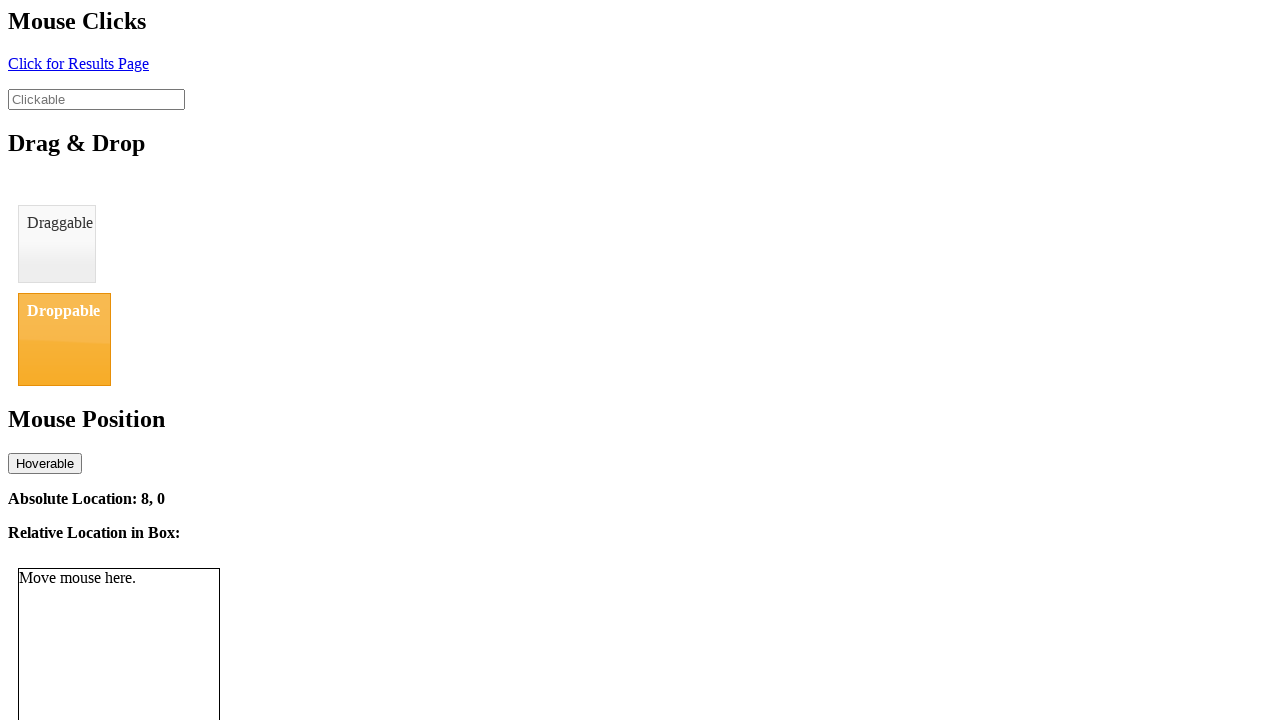

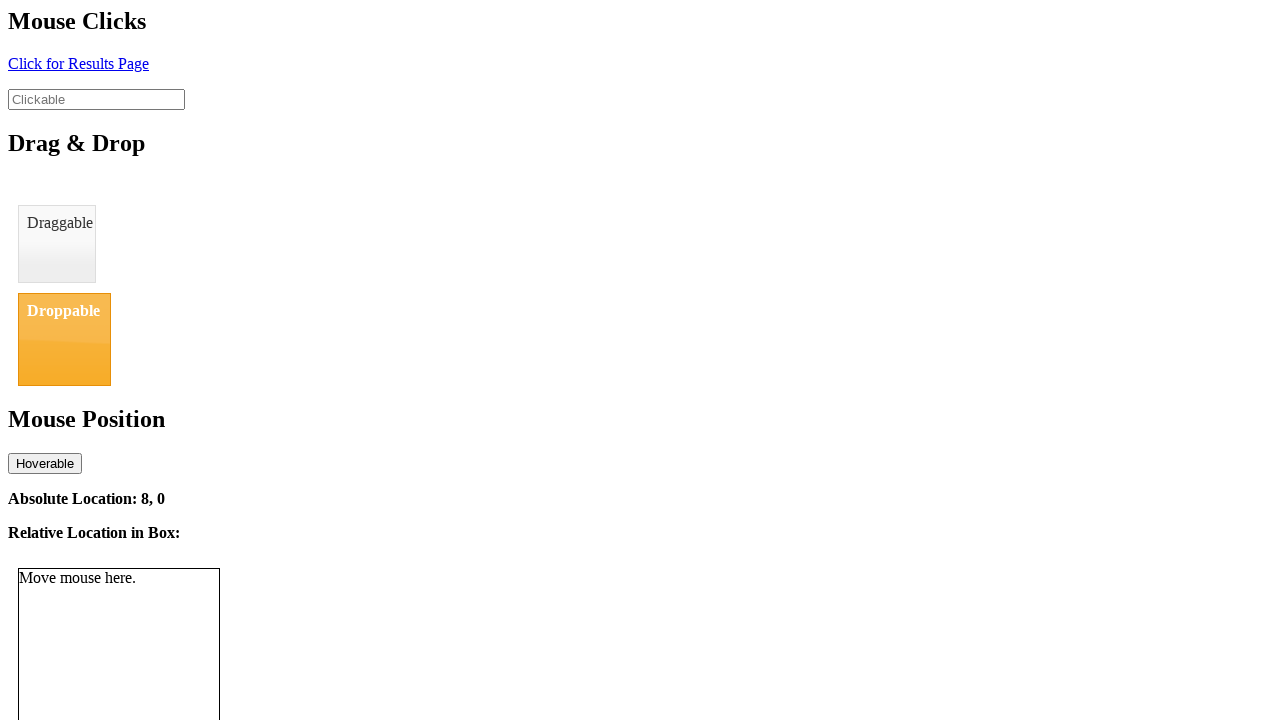